Tests various mouse input events (click, double-click, right-click) on a page and verifies the active element changes

Starting URL: https://v1.training-support.net/selenium/input-events

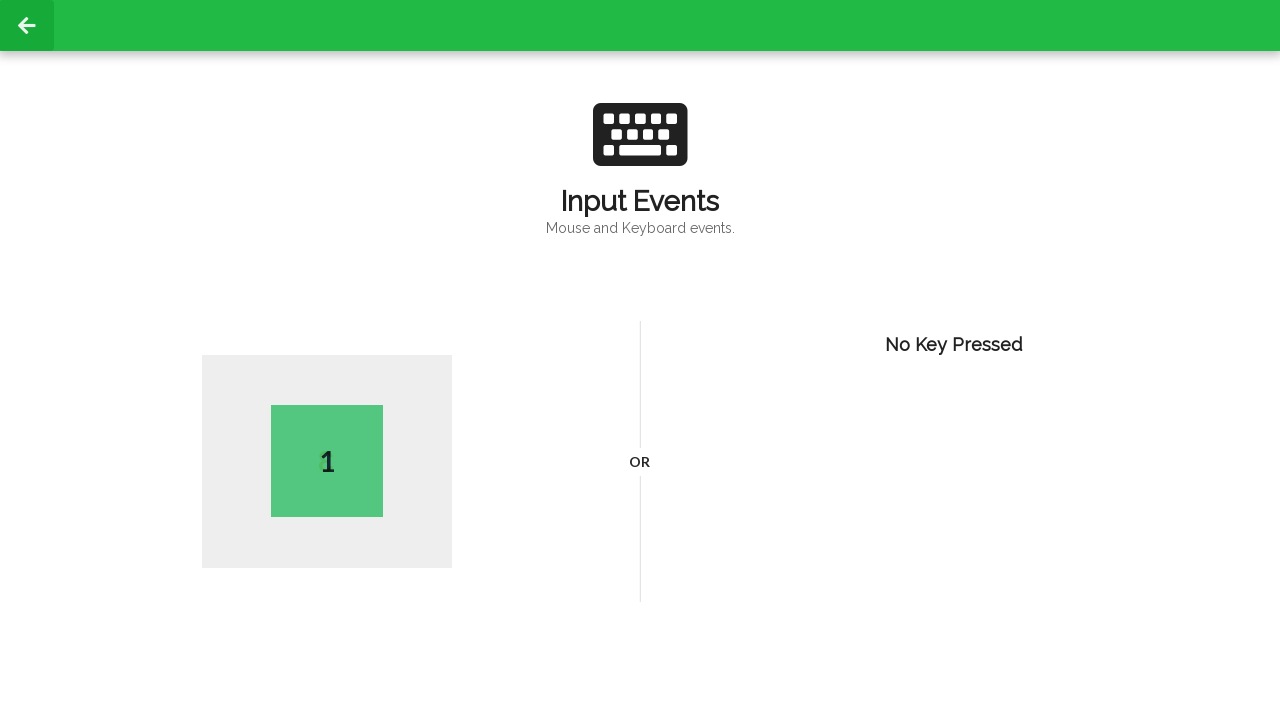

Performed left click on body element at (640, 360) on body
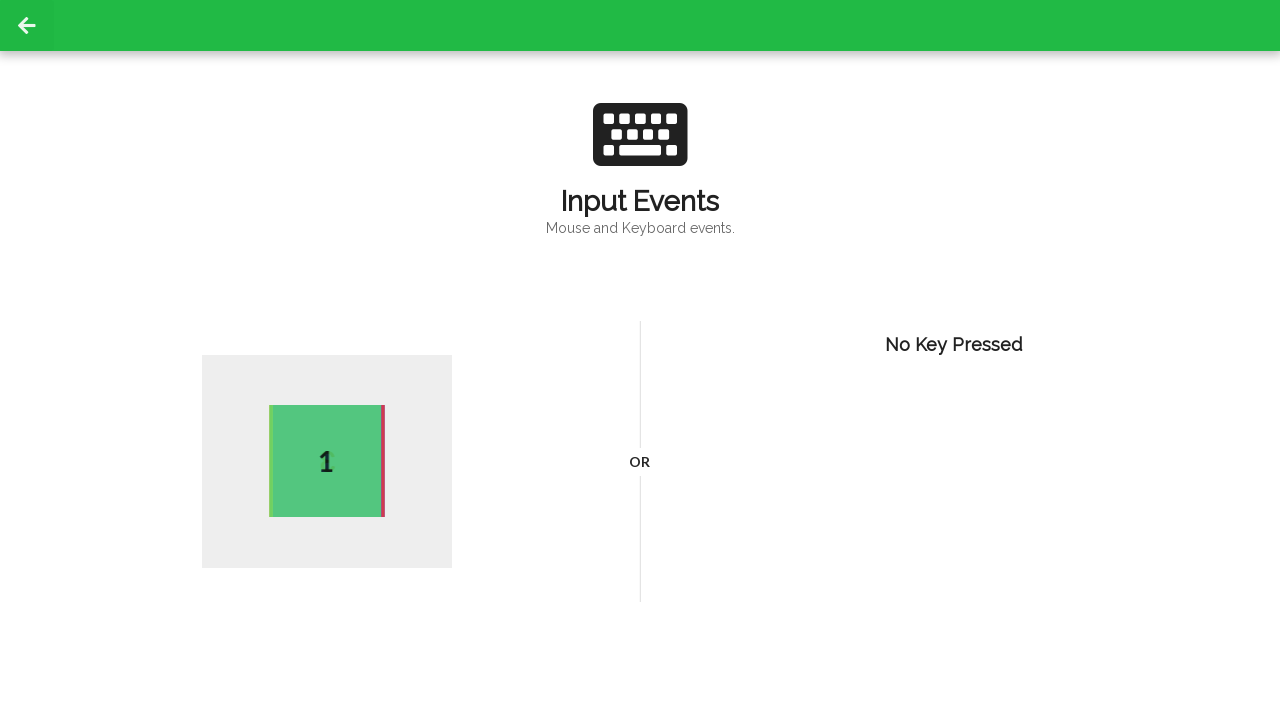

Waited 2 seconds after left click
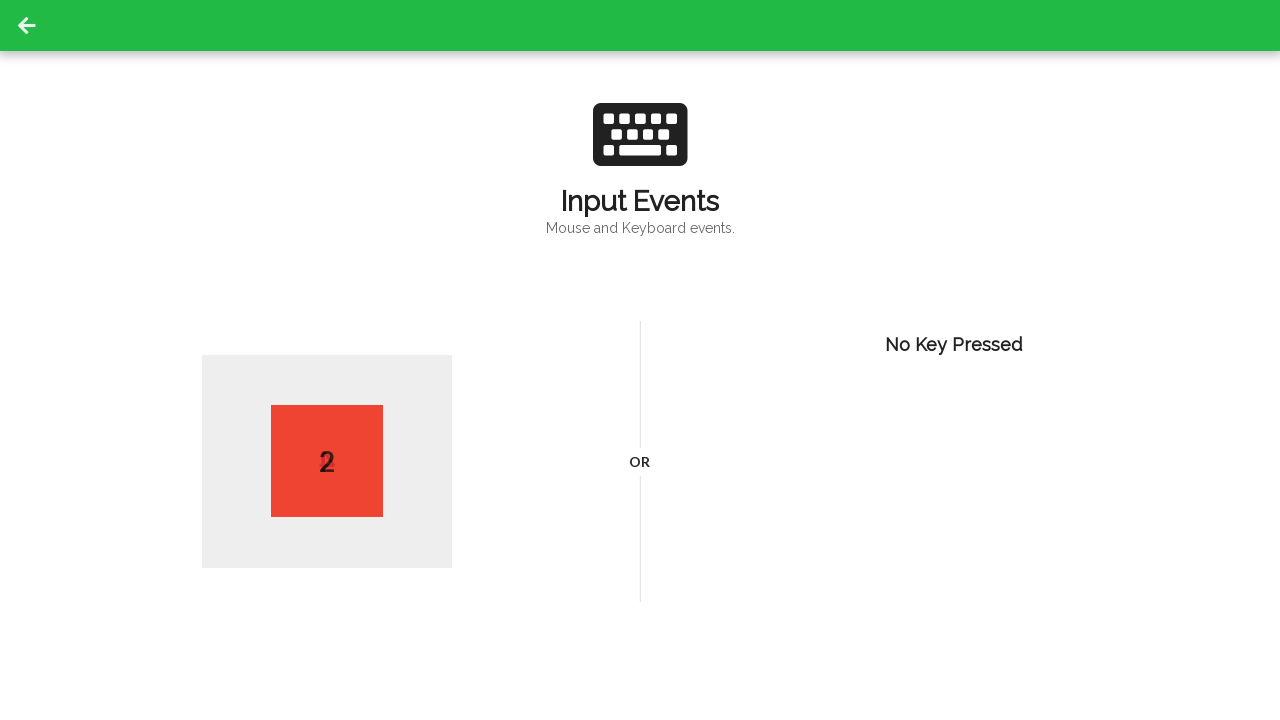

Verified active element after click: 2
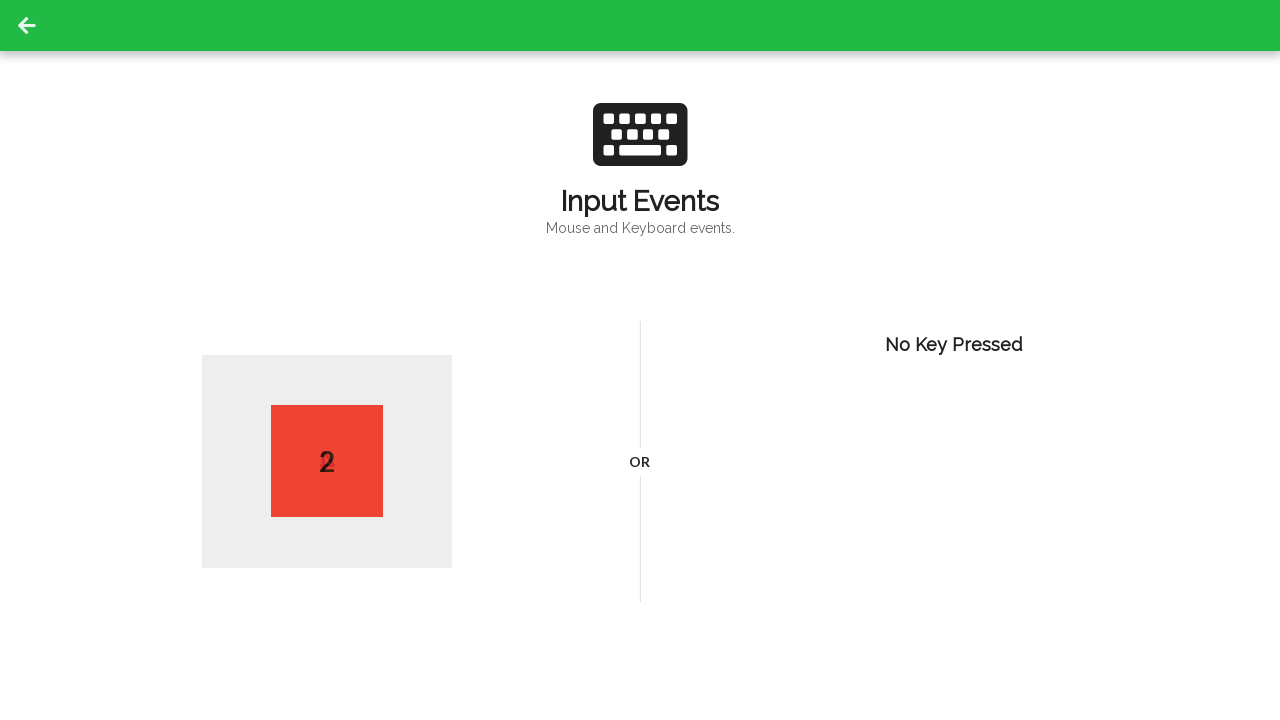

Performed double click on body element at (640, 360) on body
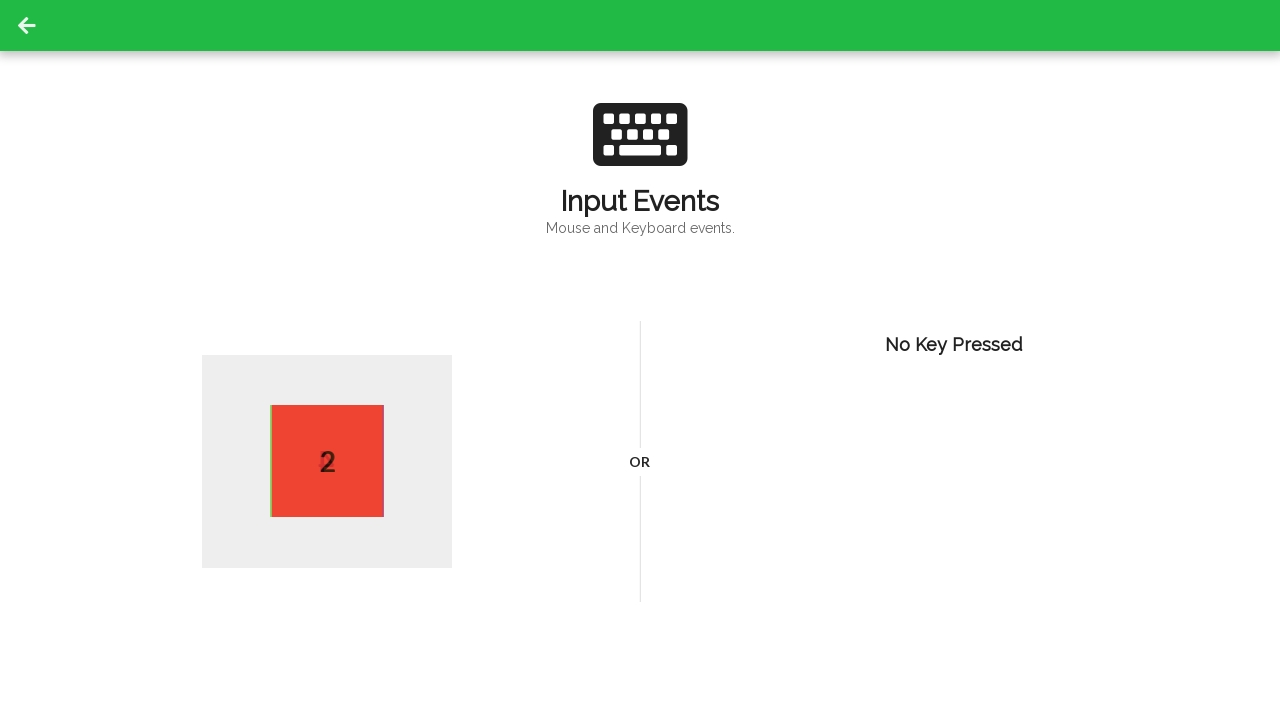

Waited 2 seconds after double click
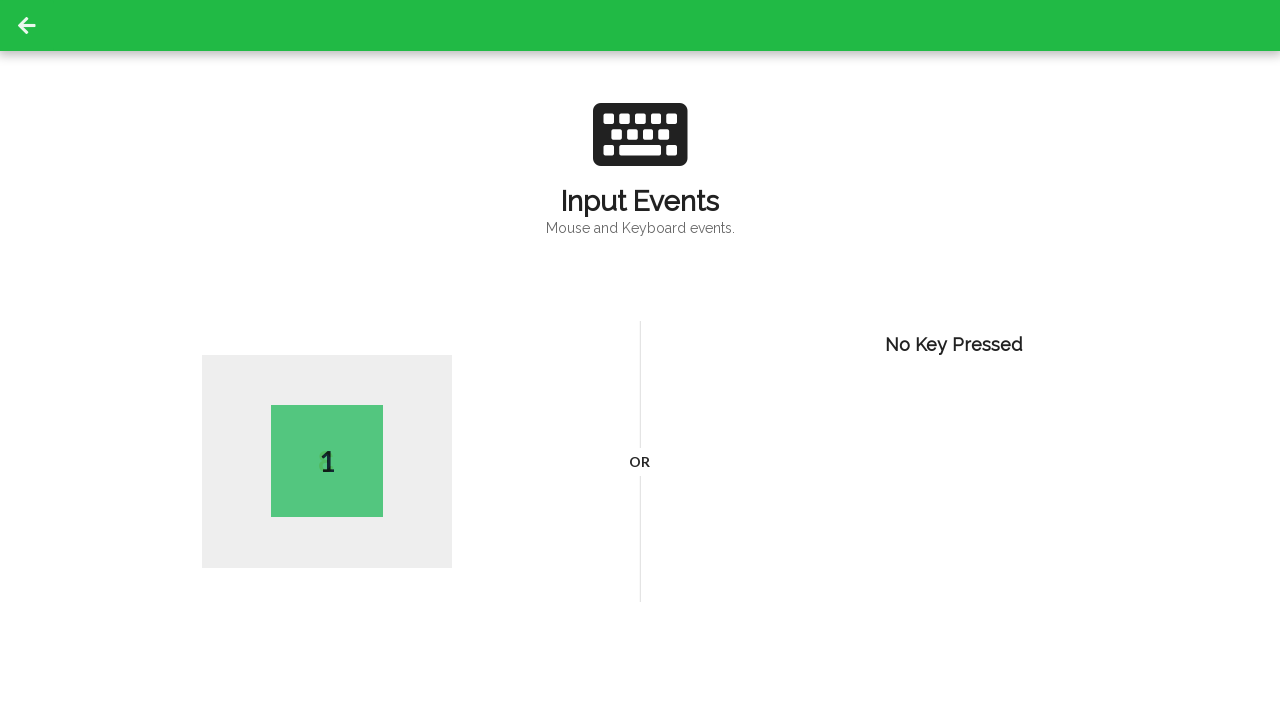

Verified active element after double-click: 4
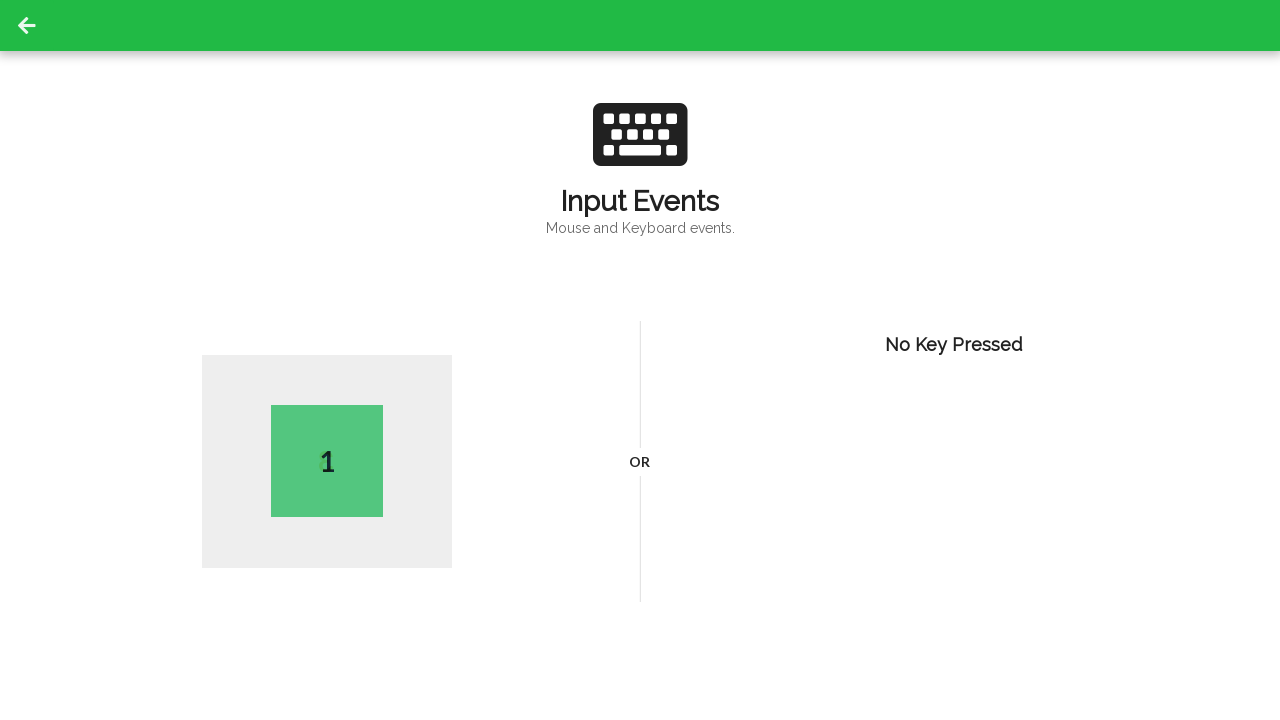

Performed right click on body element at (640, 360) on body
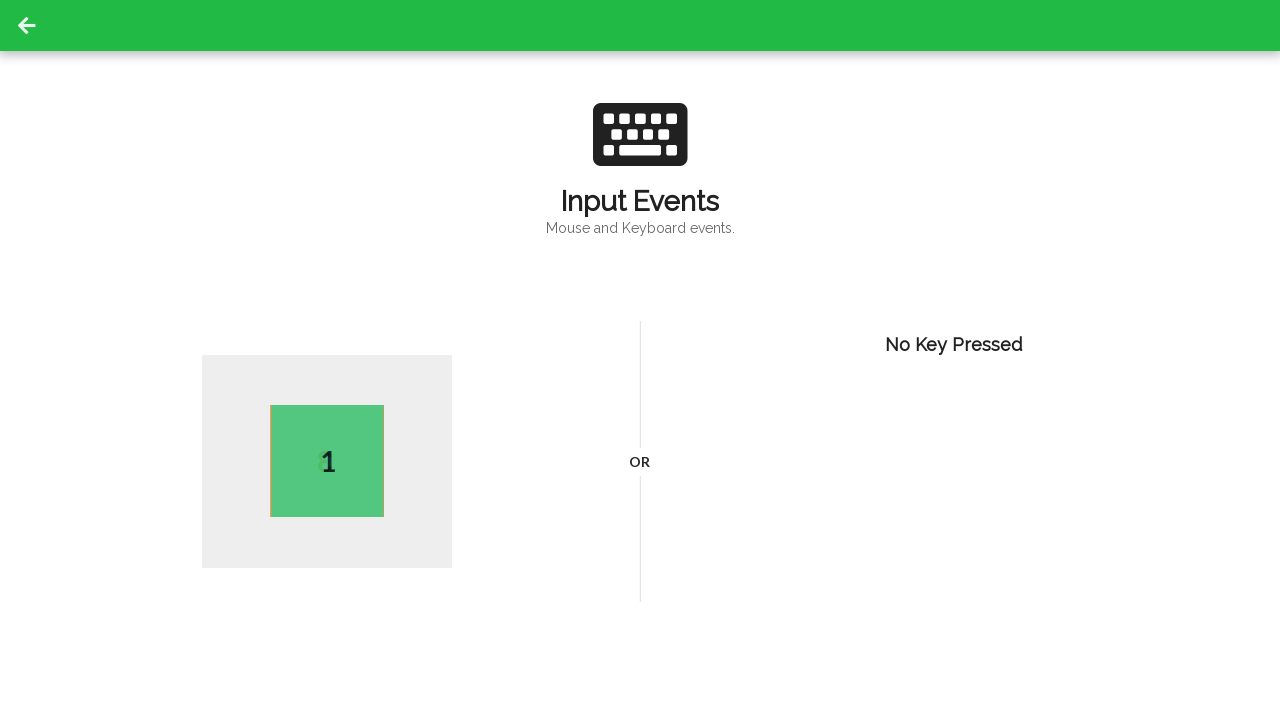

Waited 2 seconds after right click
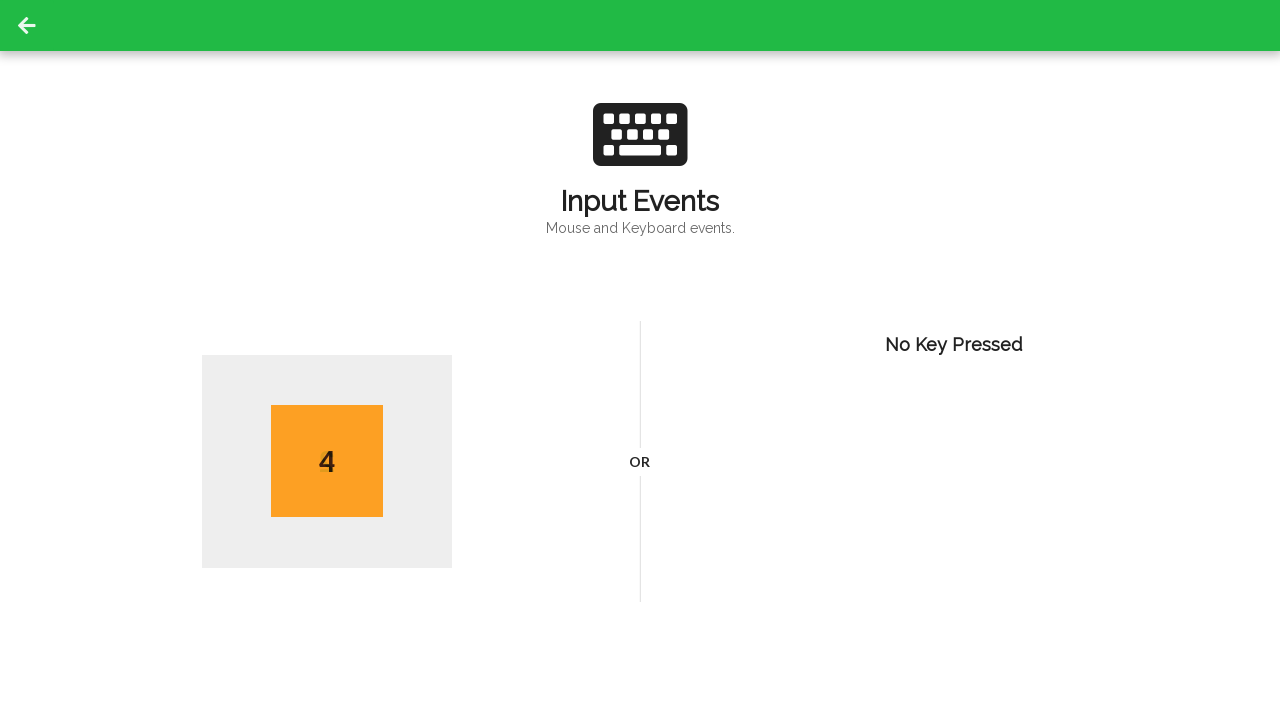

Verified active element after right-click: 4
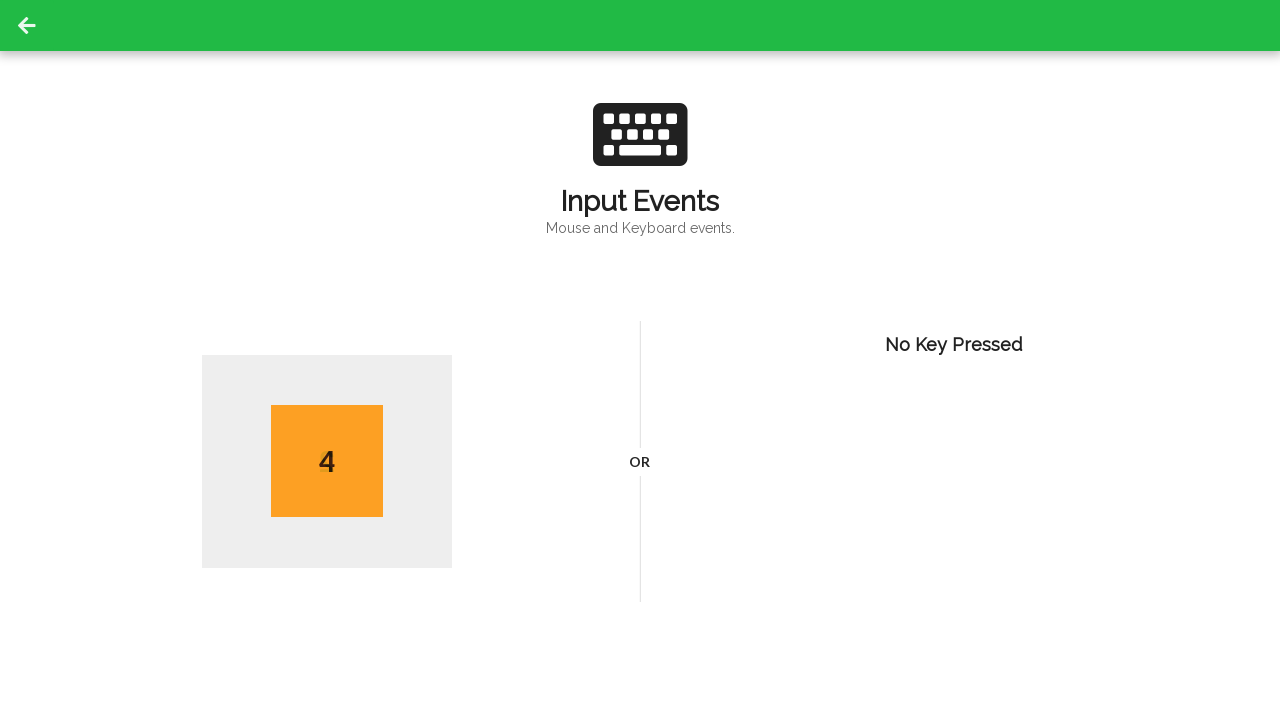

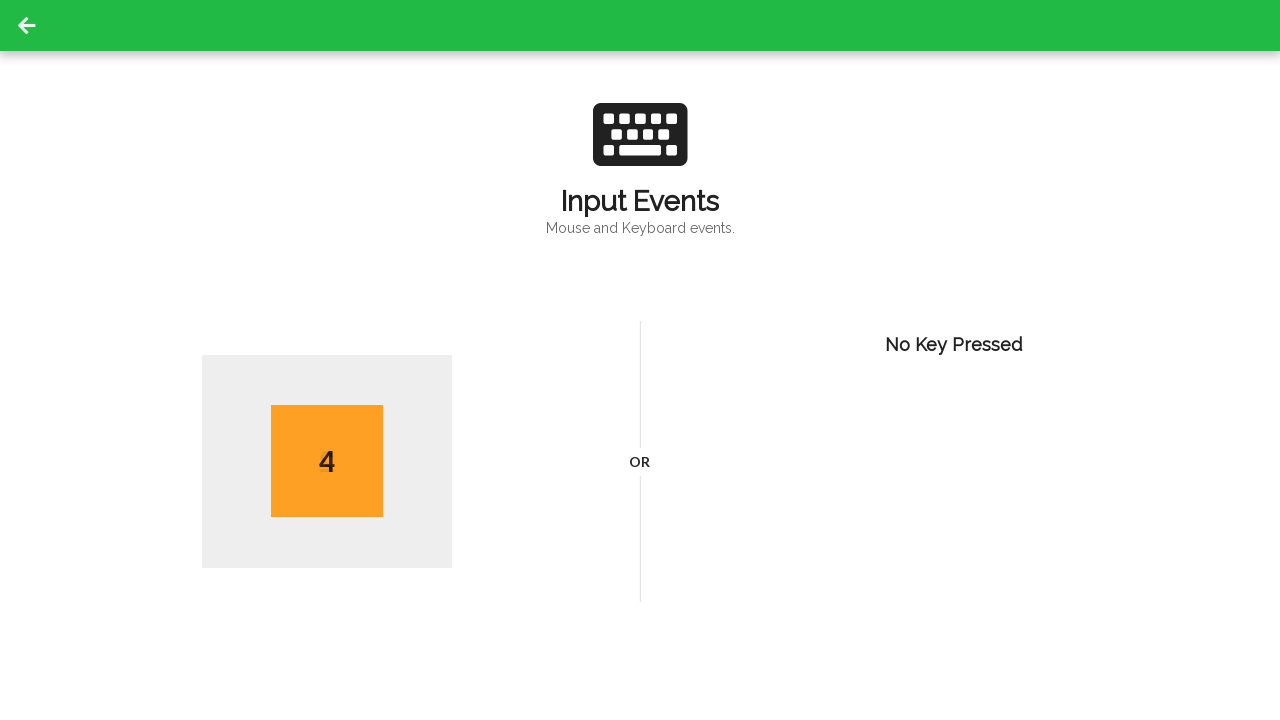